Tests clicking on Top Lists menu and verifying the New Comments submenu item is displayed

Starting URL: http://www.99-bottles-of-beer.net/

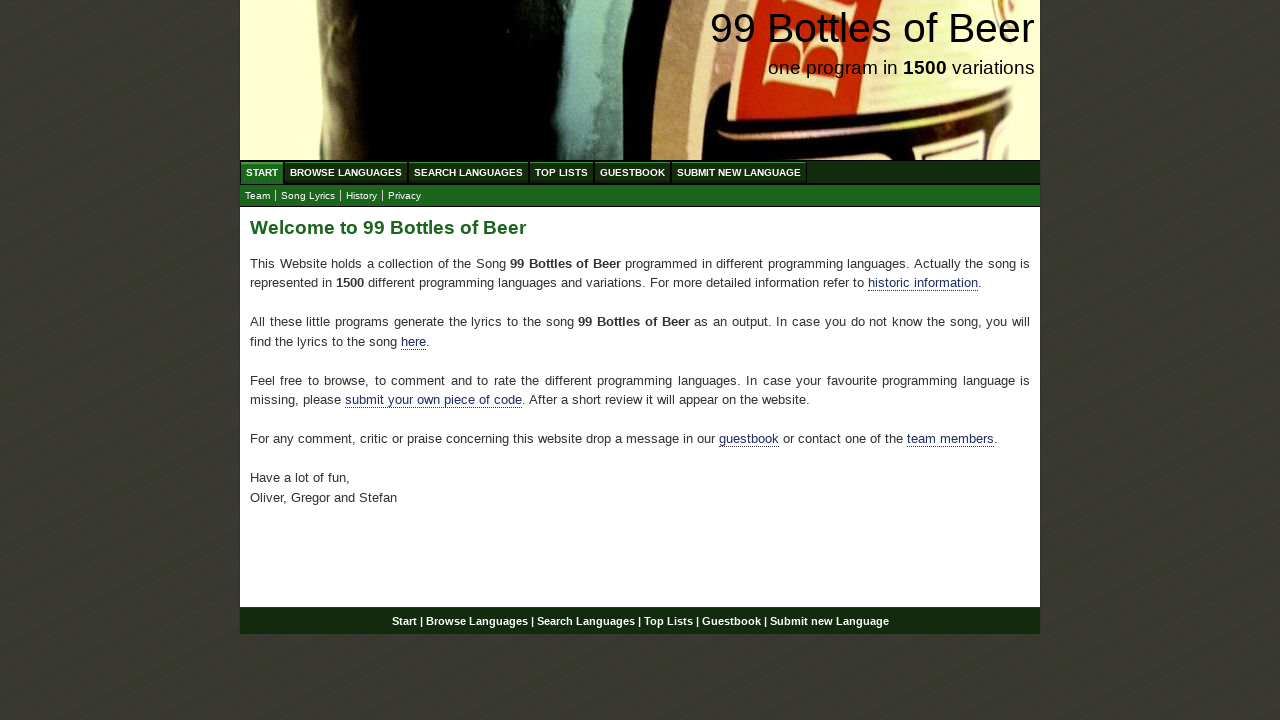

Clicked on Top Lists menu at (562, 172) on xpath=//a[@href='/toplist.html']
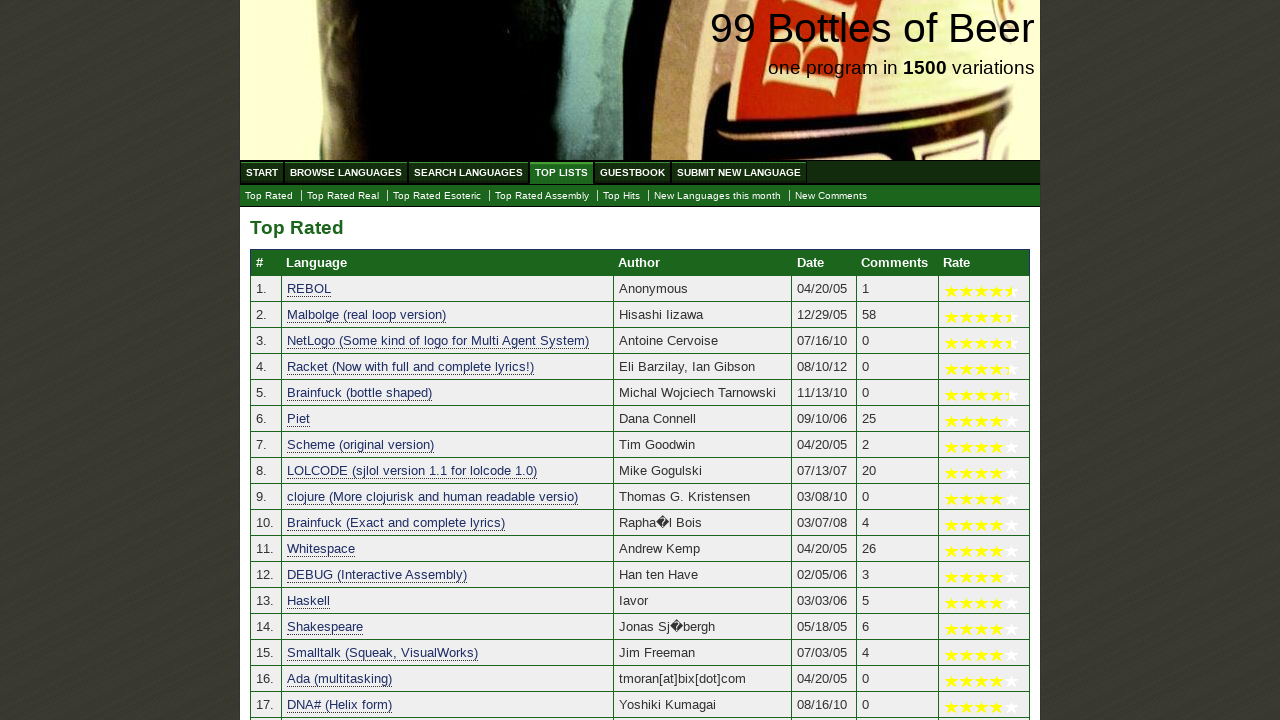

Verified New Comments submenu item is displayed
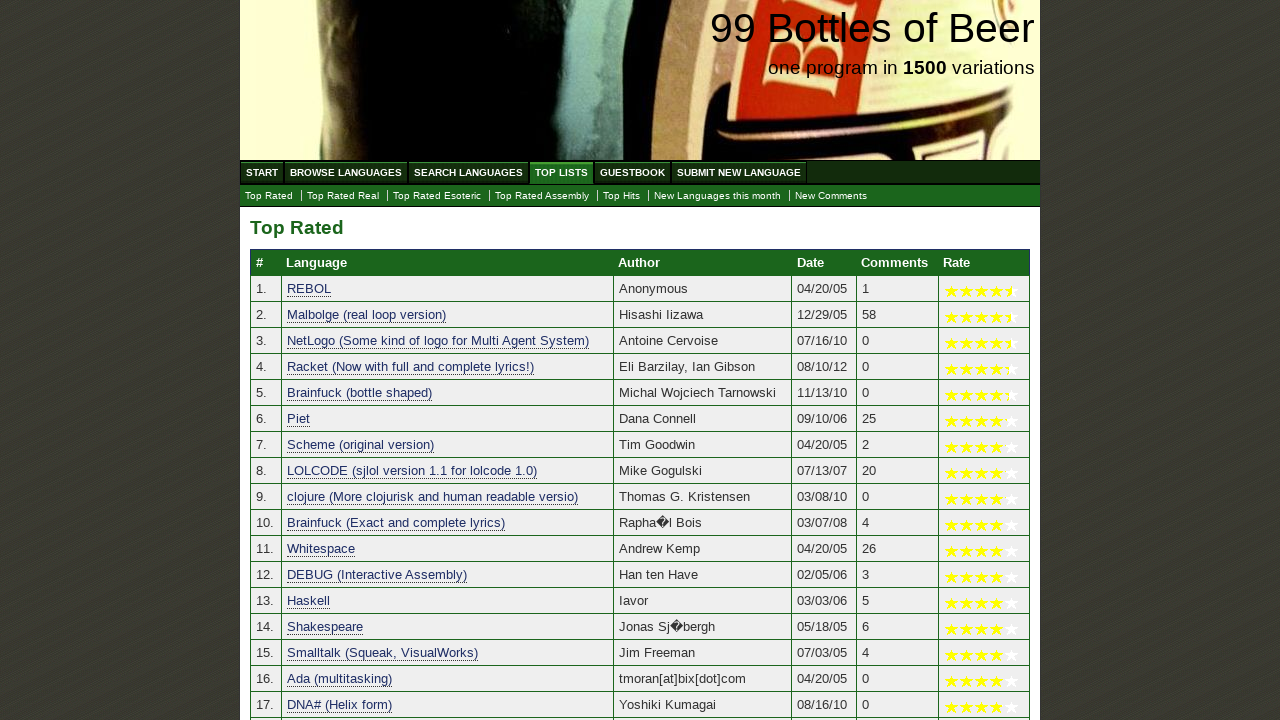

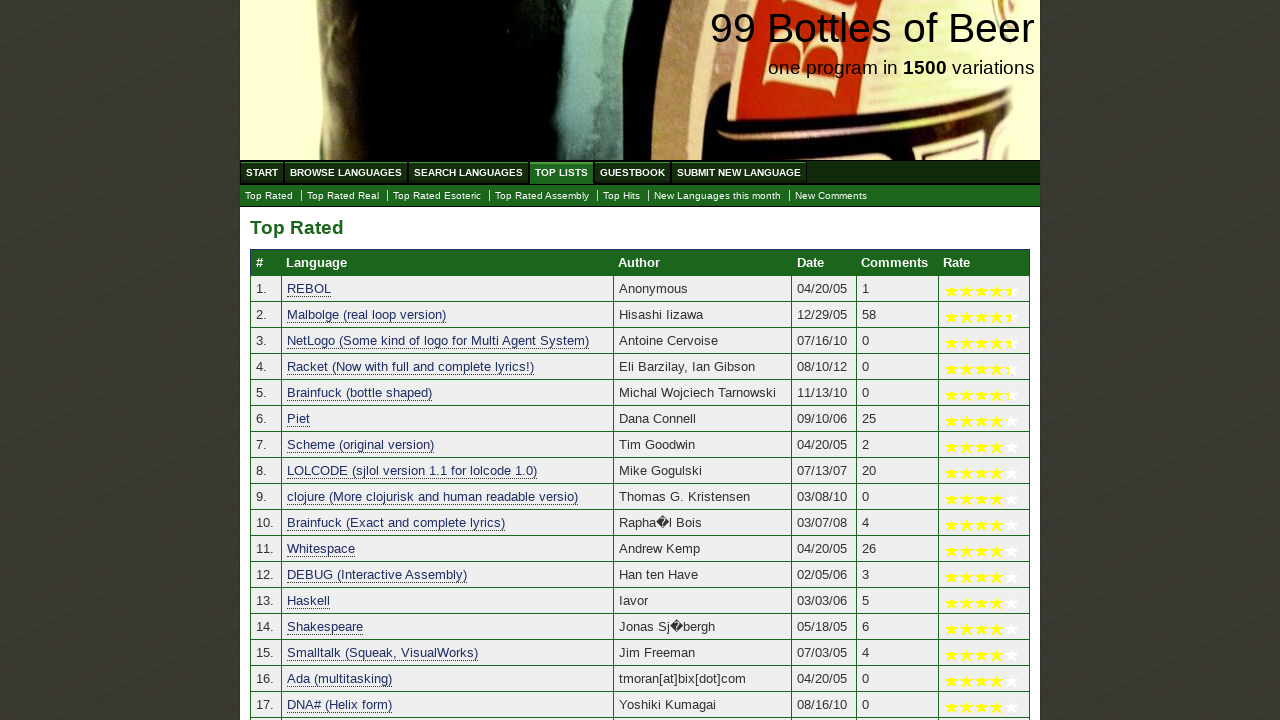